Opens a Selenium practice page for dropdown demos and maximizes the browser window

Starting URL: https://seleniumpractise.blogspot.com/2019/01/dropdown-demo-for-selenium.html

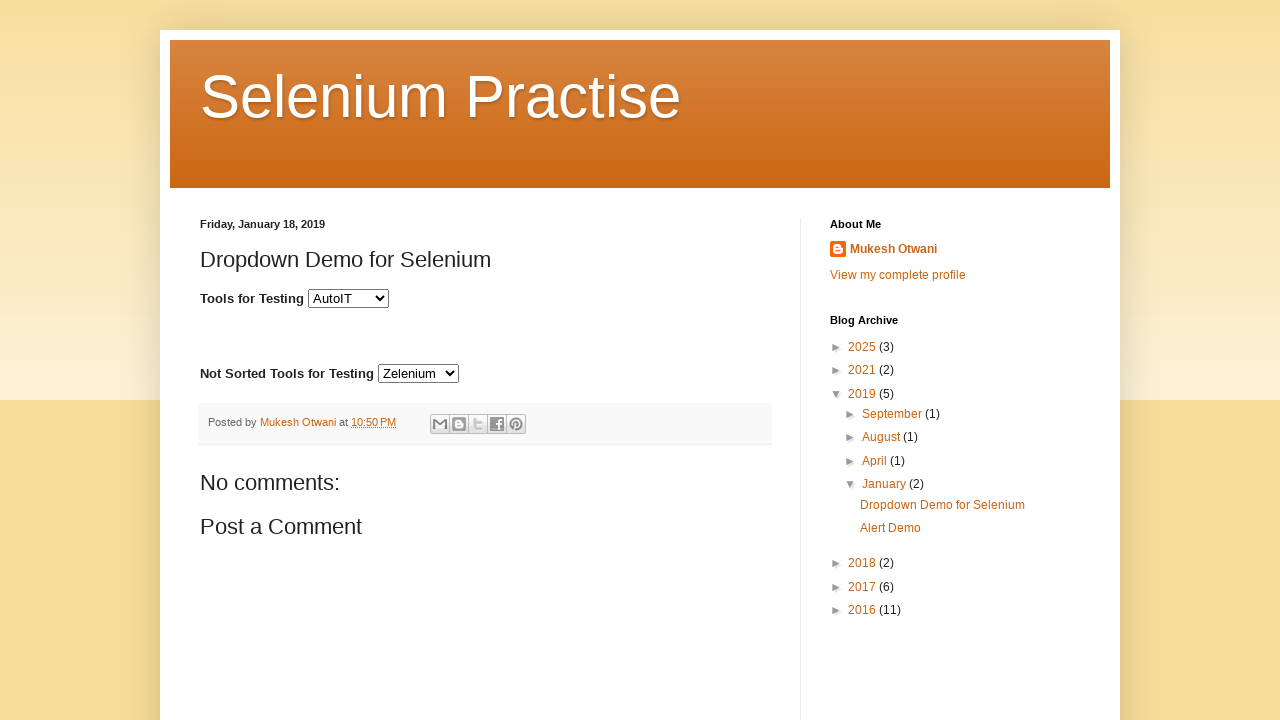

Set viewport size to 1920x1080 to maximize browser window
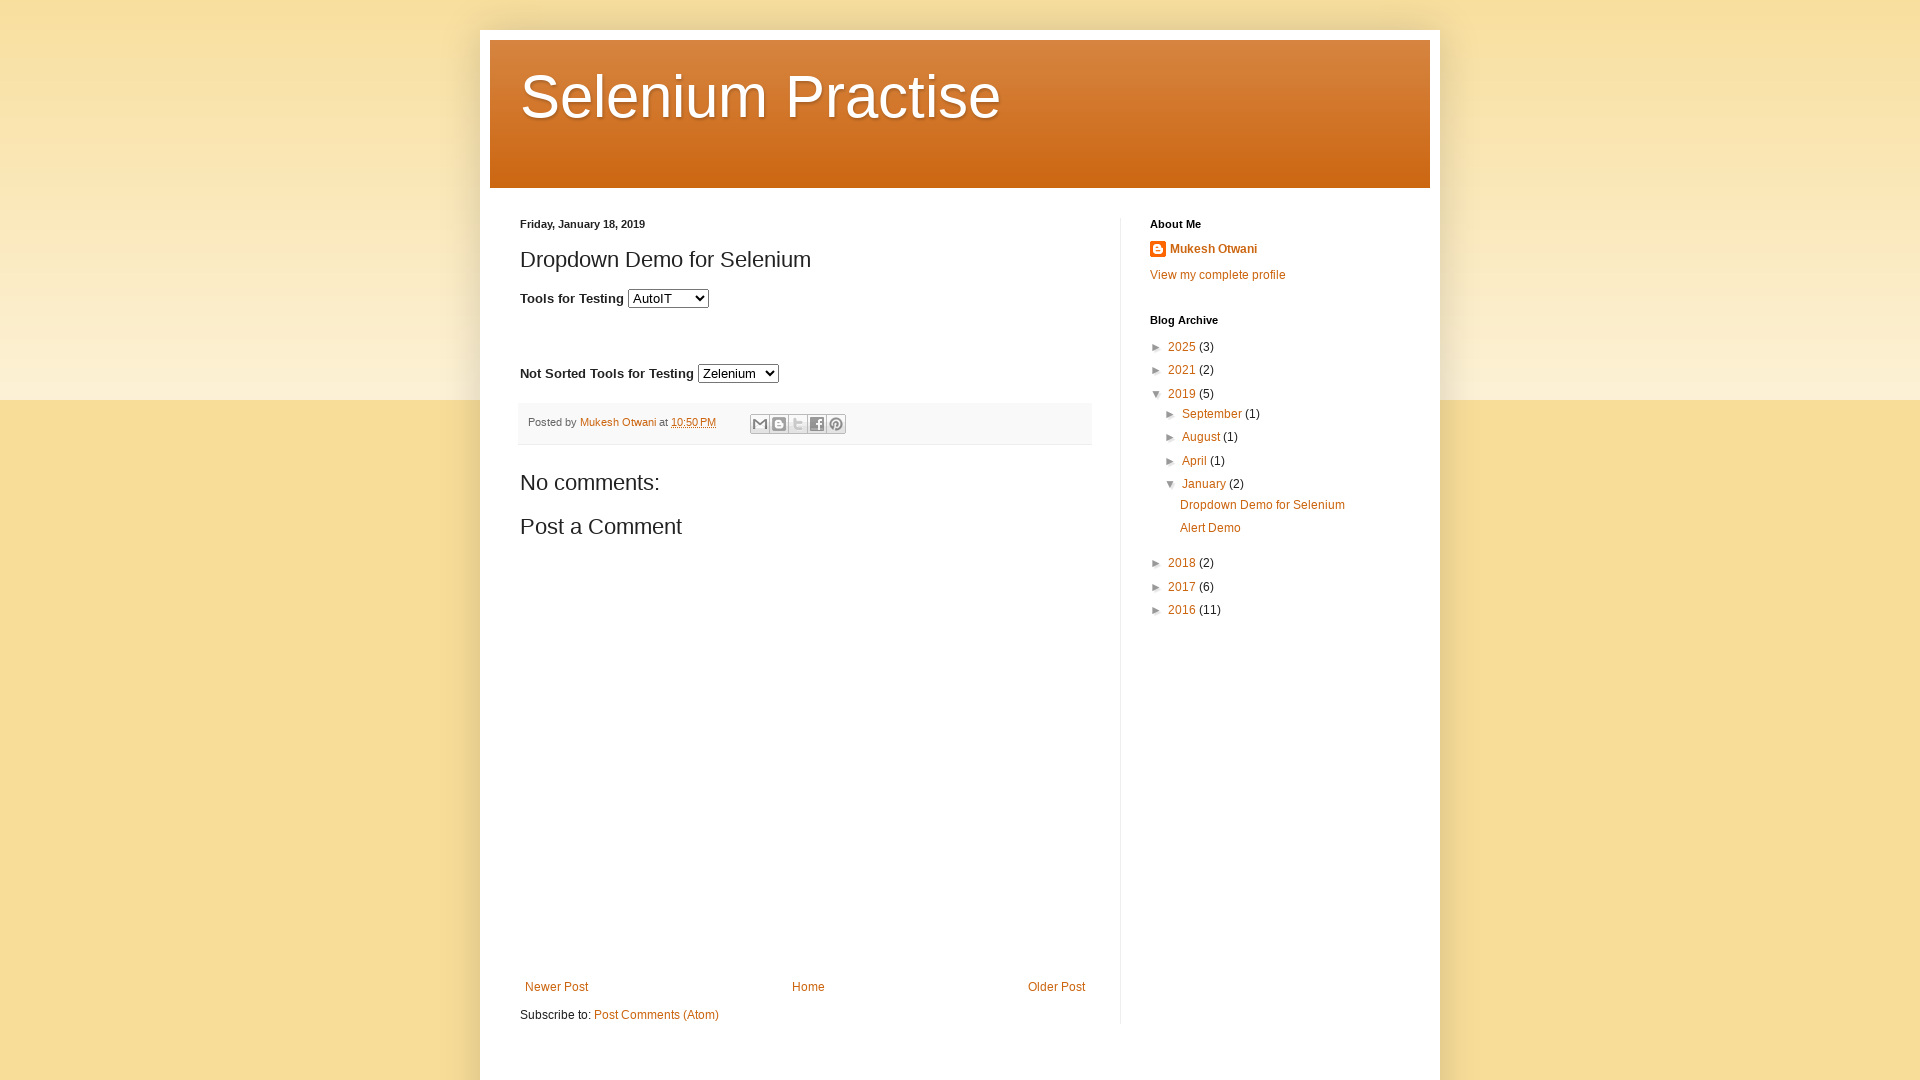

Dropdown demo page fully loaded (DOM content ready)
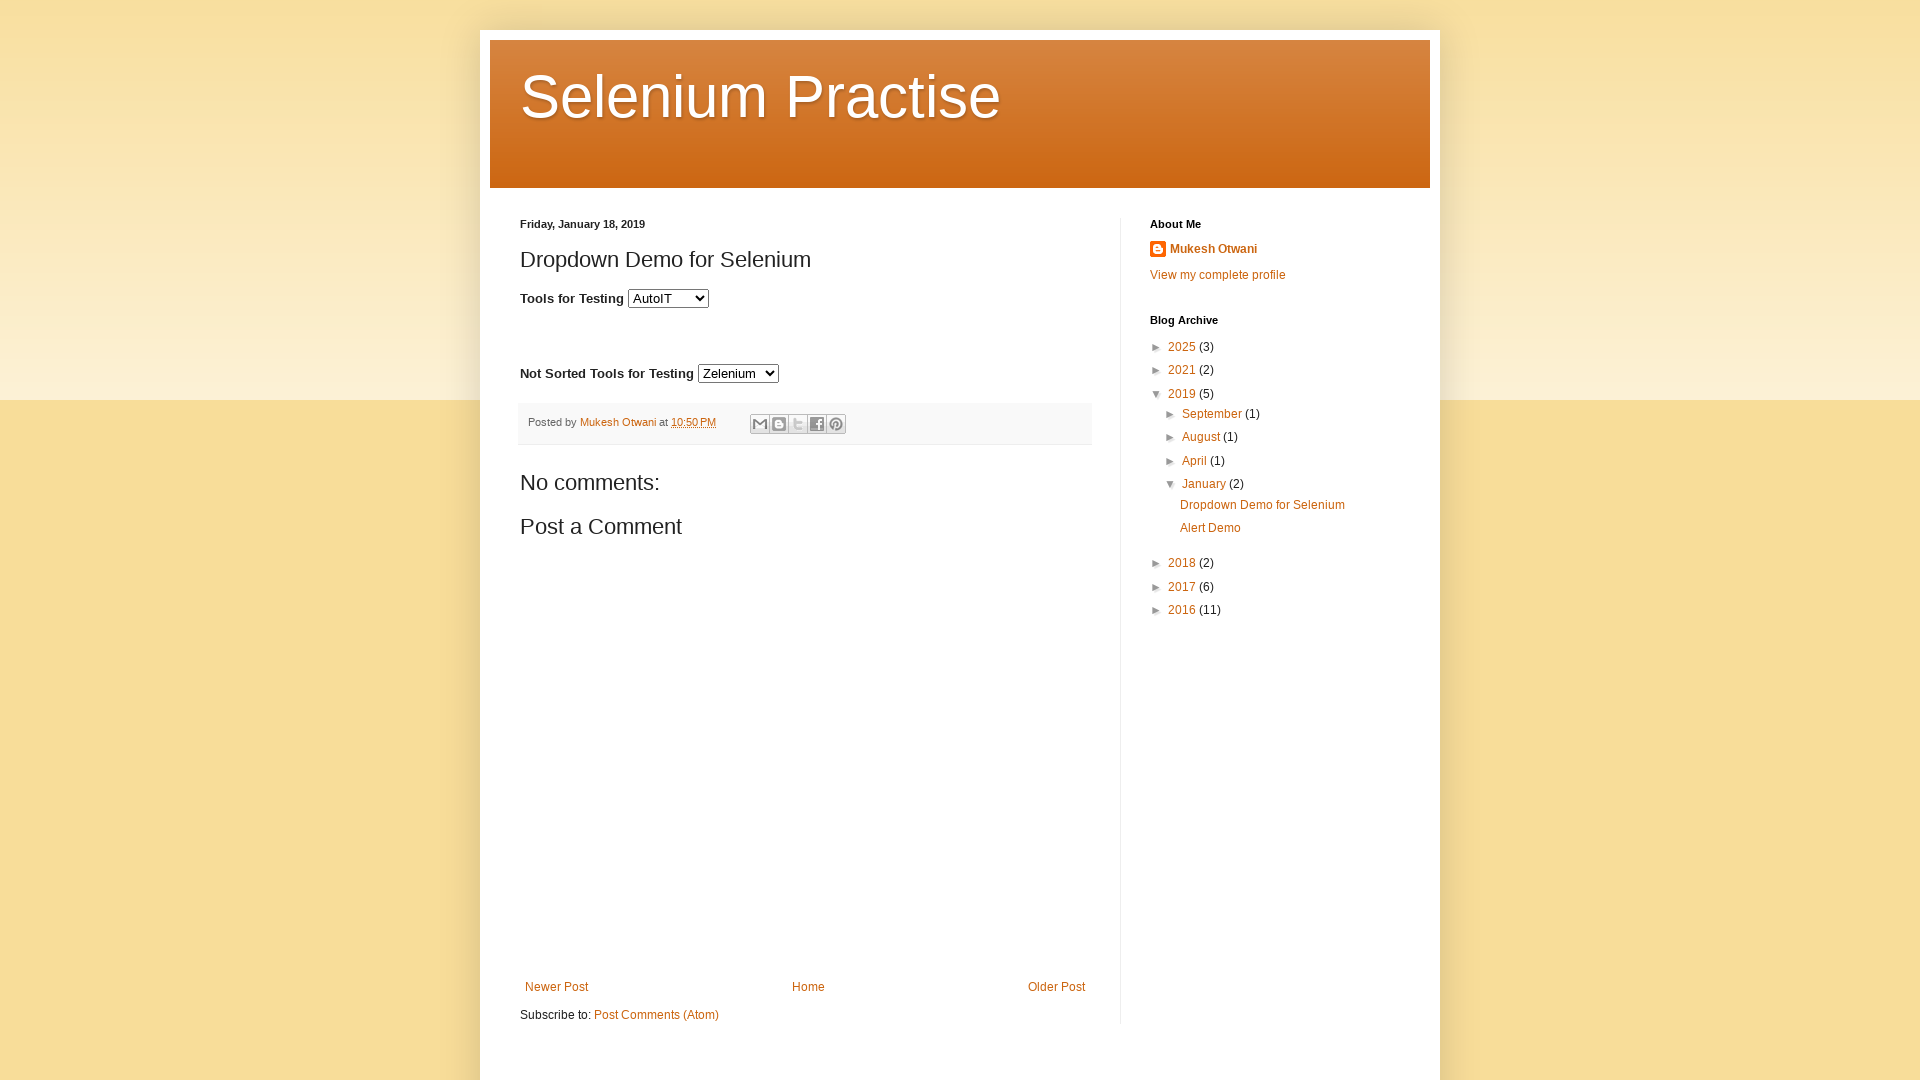

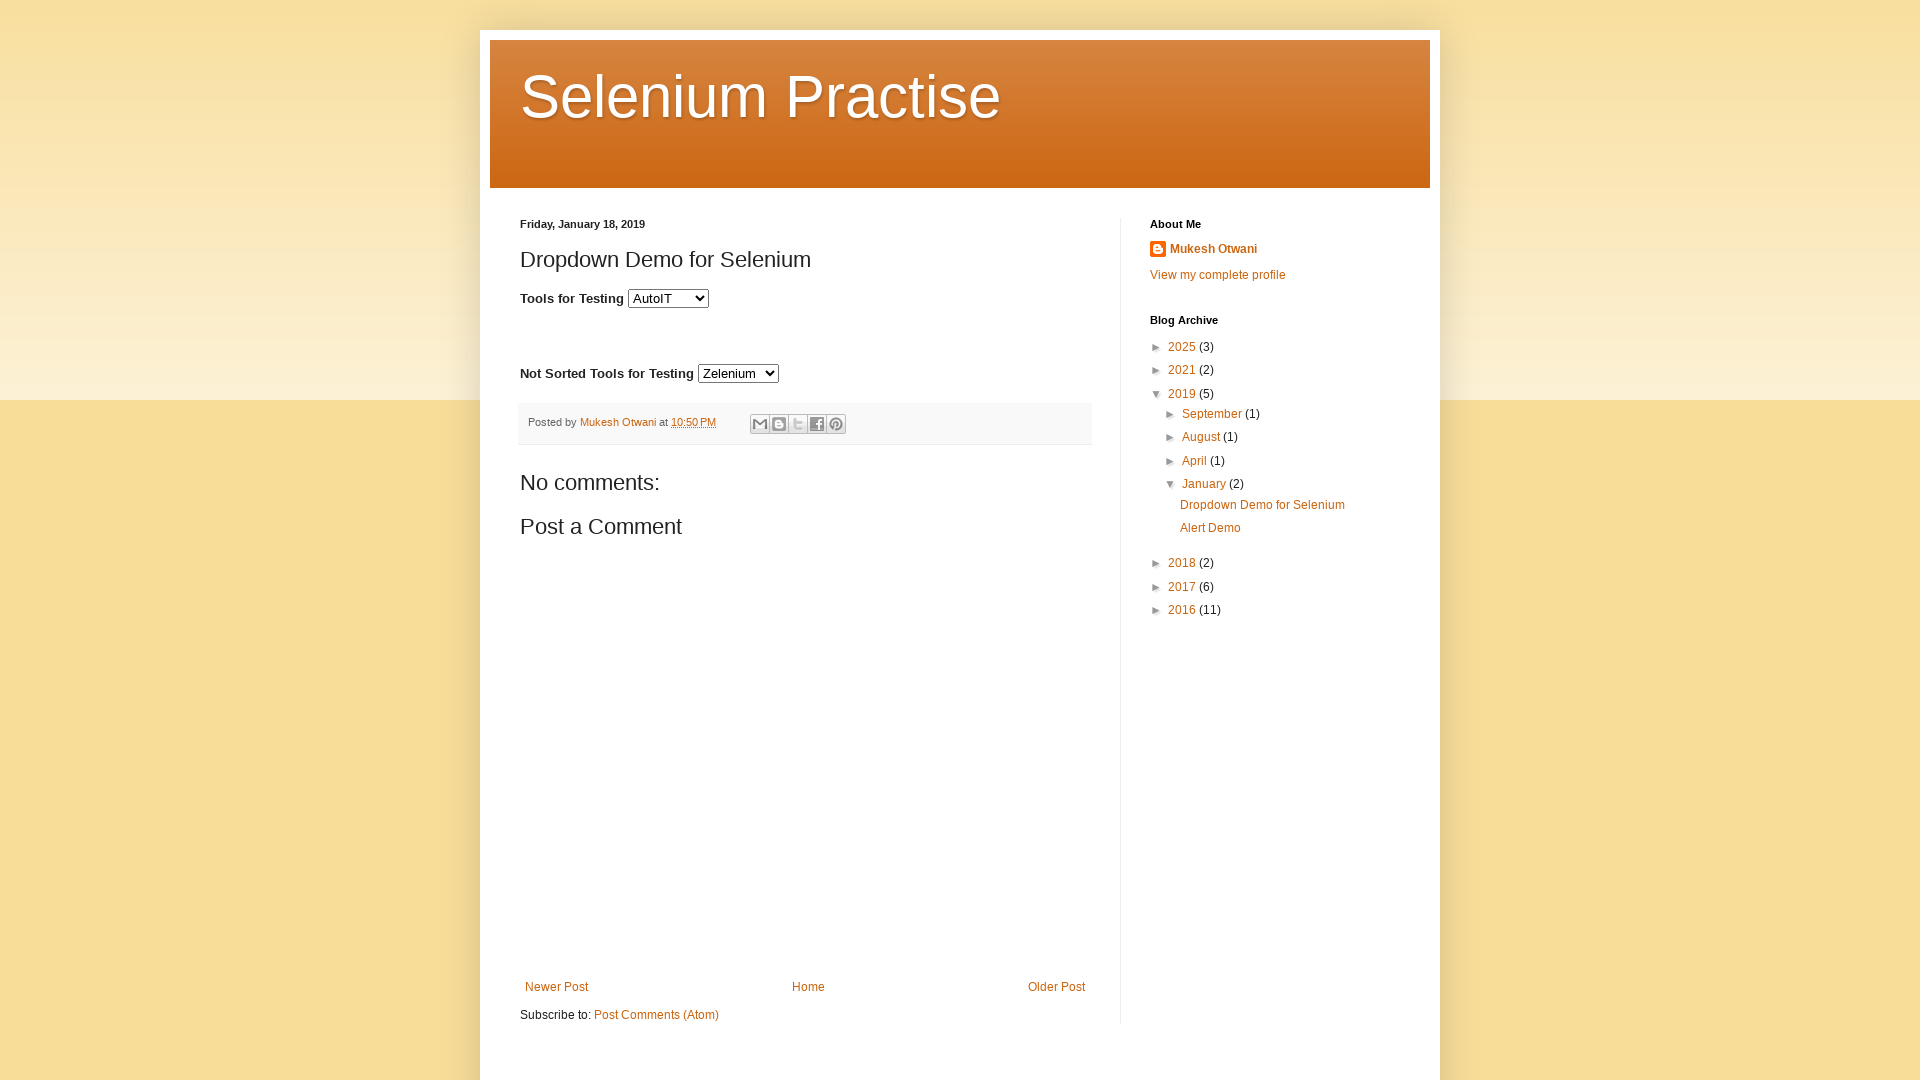